Tests scrolling to an element and clicking the LEARN MORE link on selenium.dev website

Starting URL: https://www.selenium.dev/

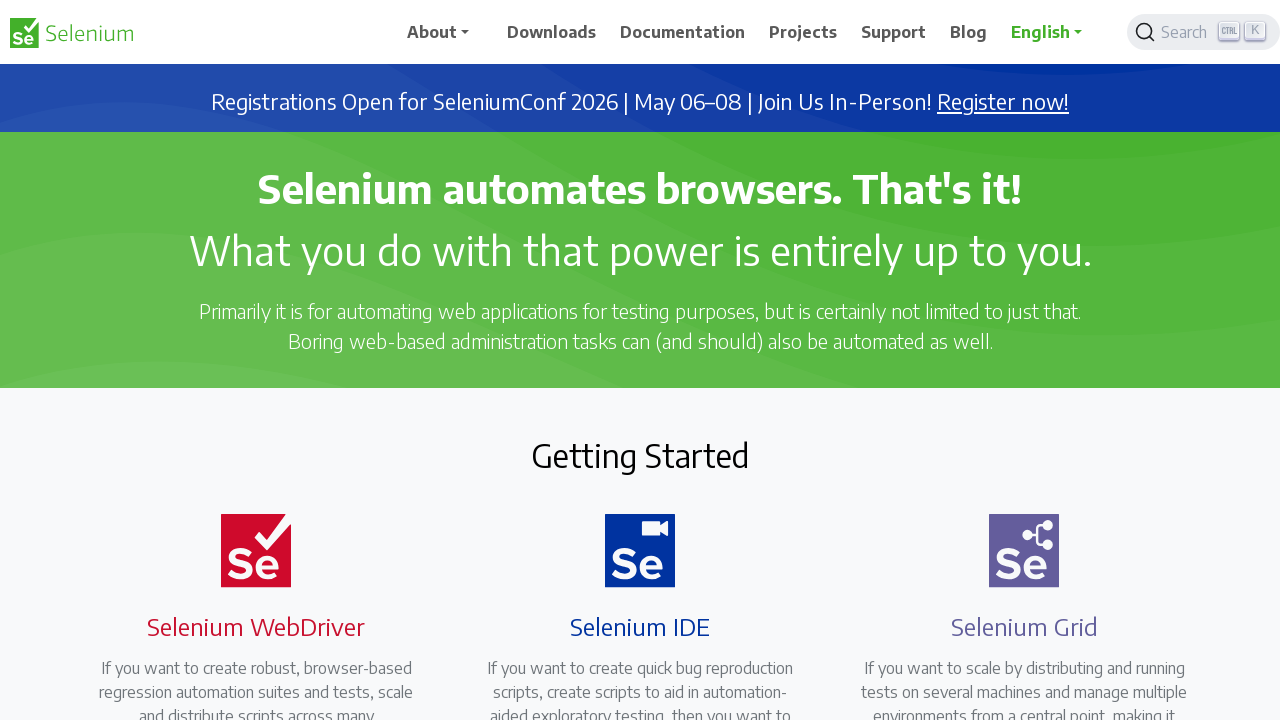

Navigated to https://www.selenium.dev/
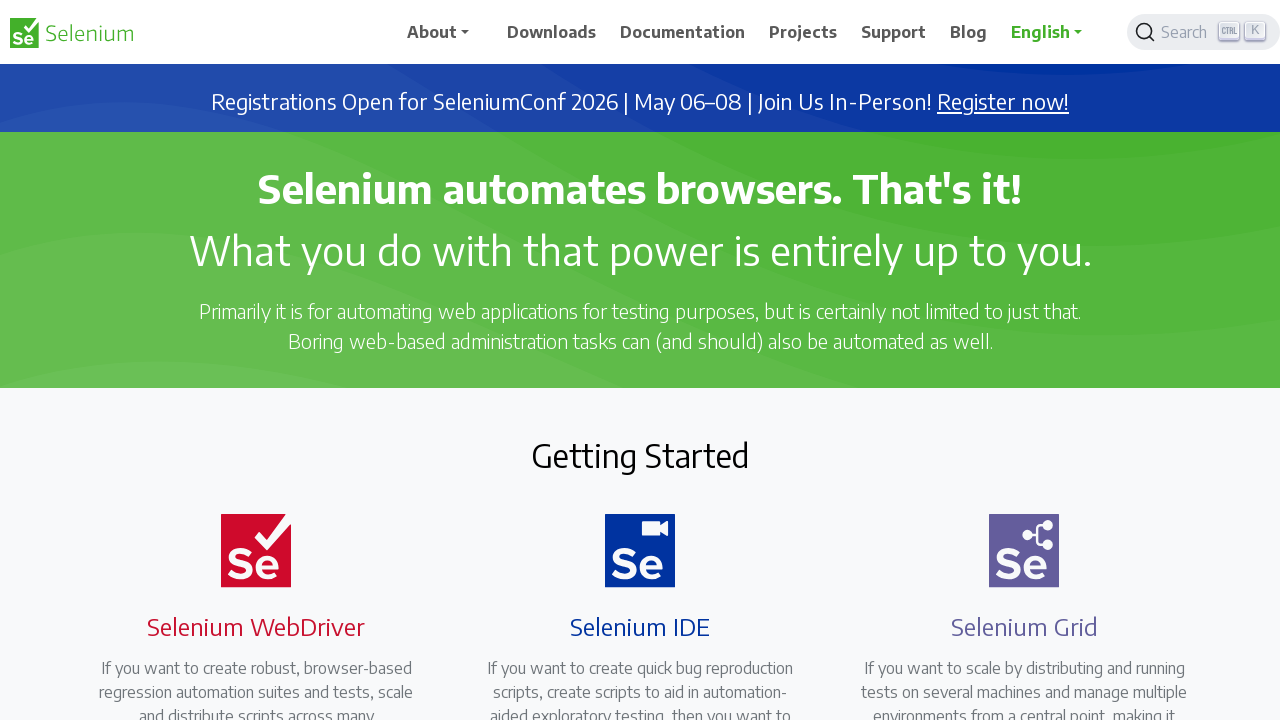

Scrolled to LEARN MORE link
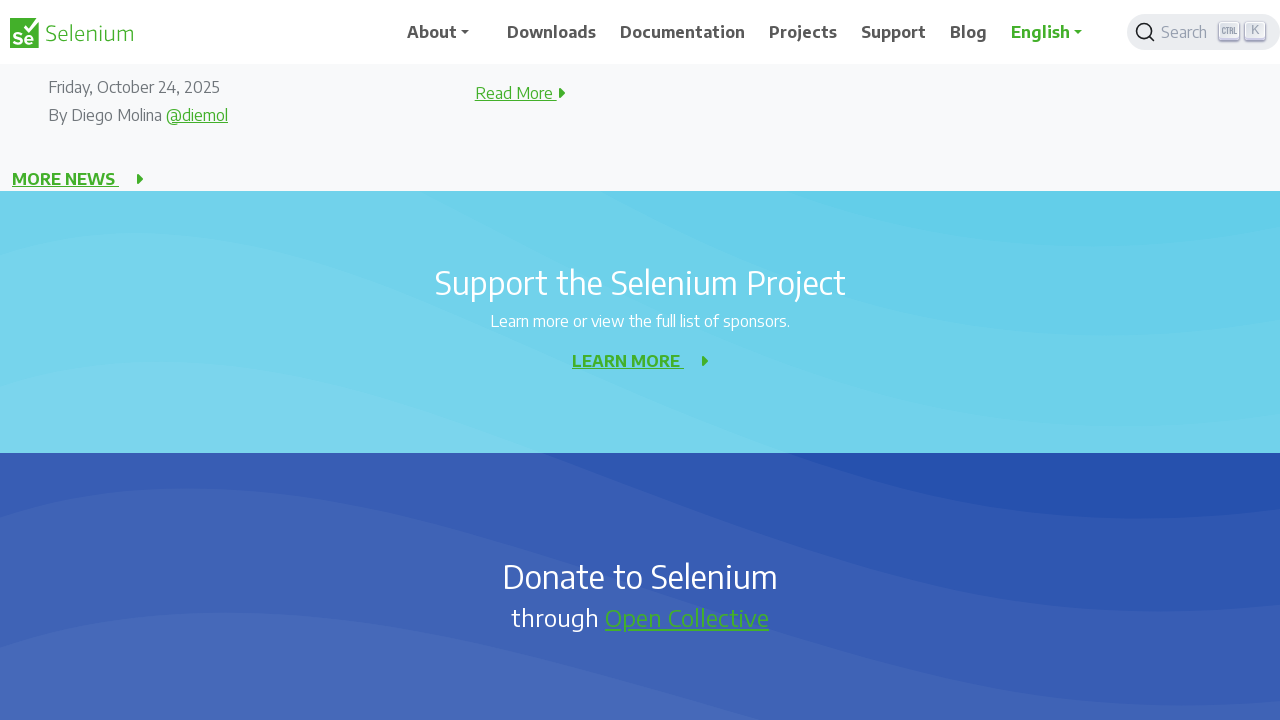

Clicked LEARN MORE link at (628, 361) on a:has-text('LEARN MORE')
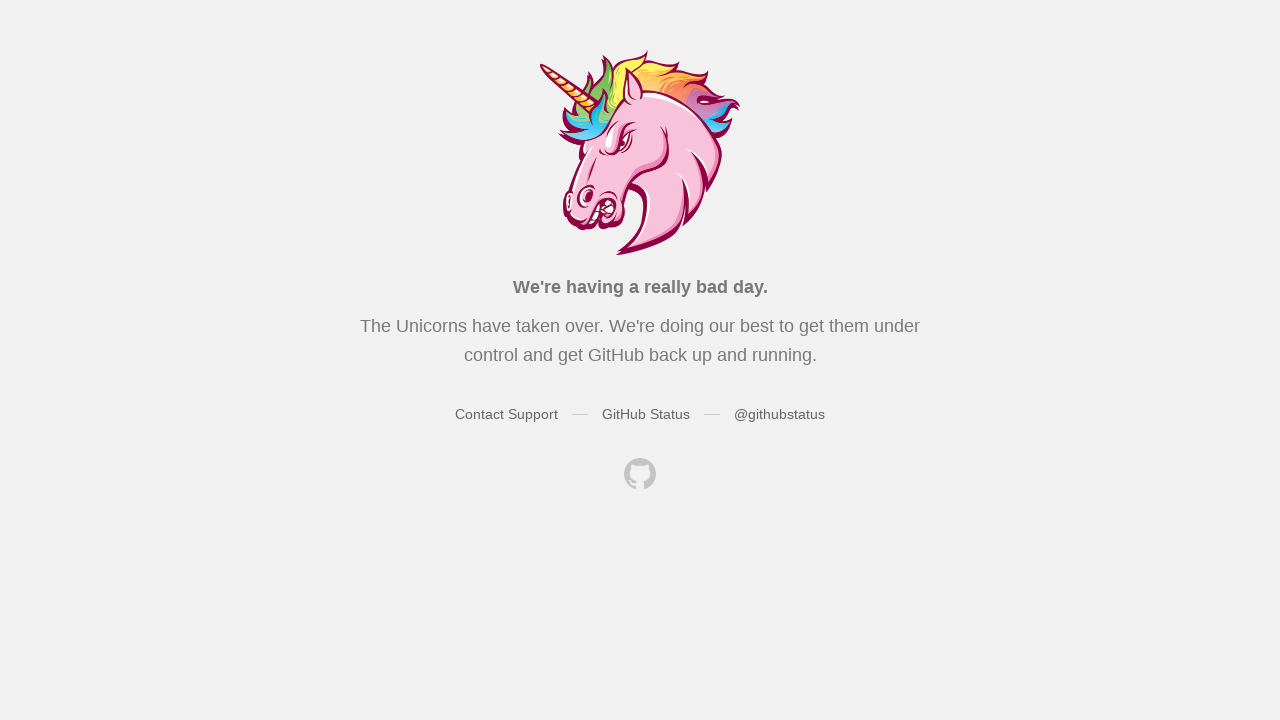

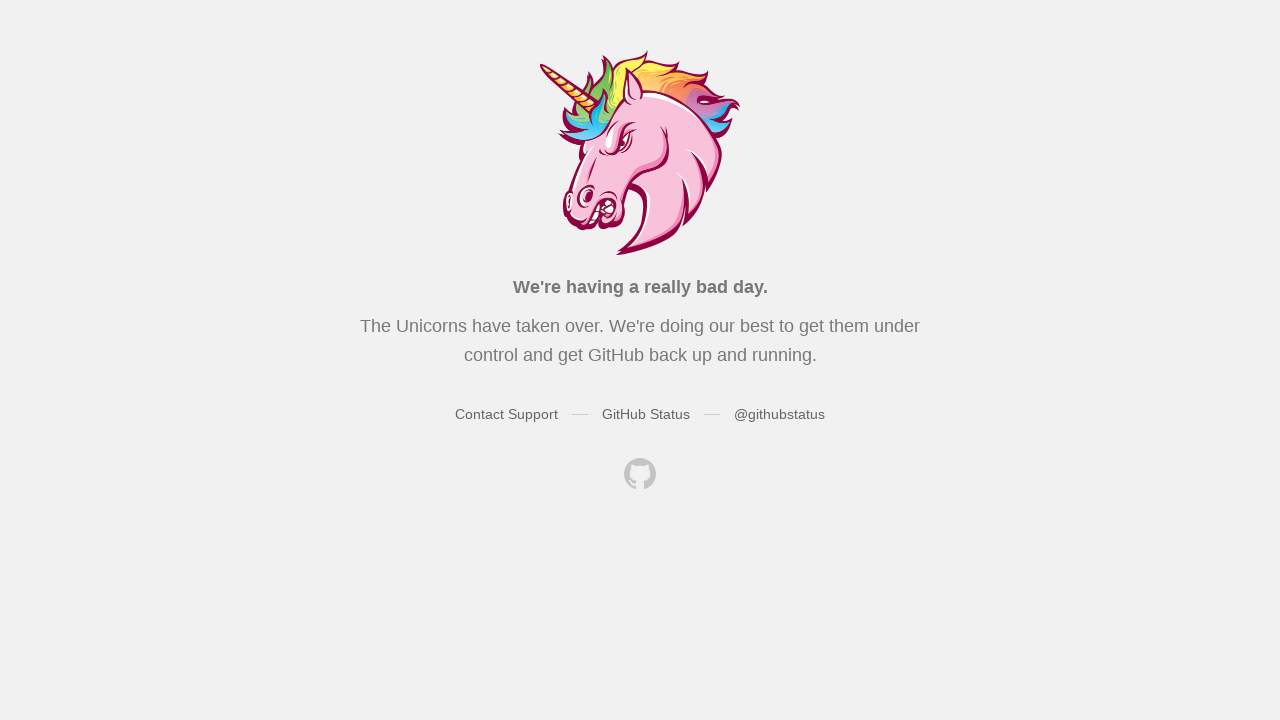